Tests accepting a JavaScript alert by clicking a button that triggers an alert and then accepting it

Starting URL: http://the-internet.herokuapp.com/javascript_alerts

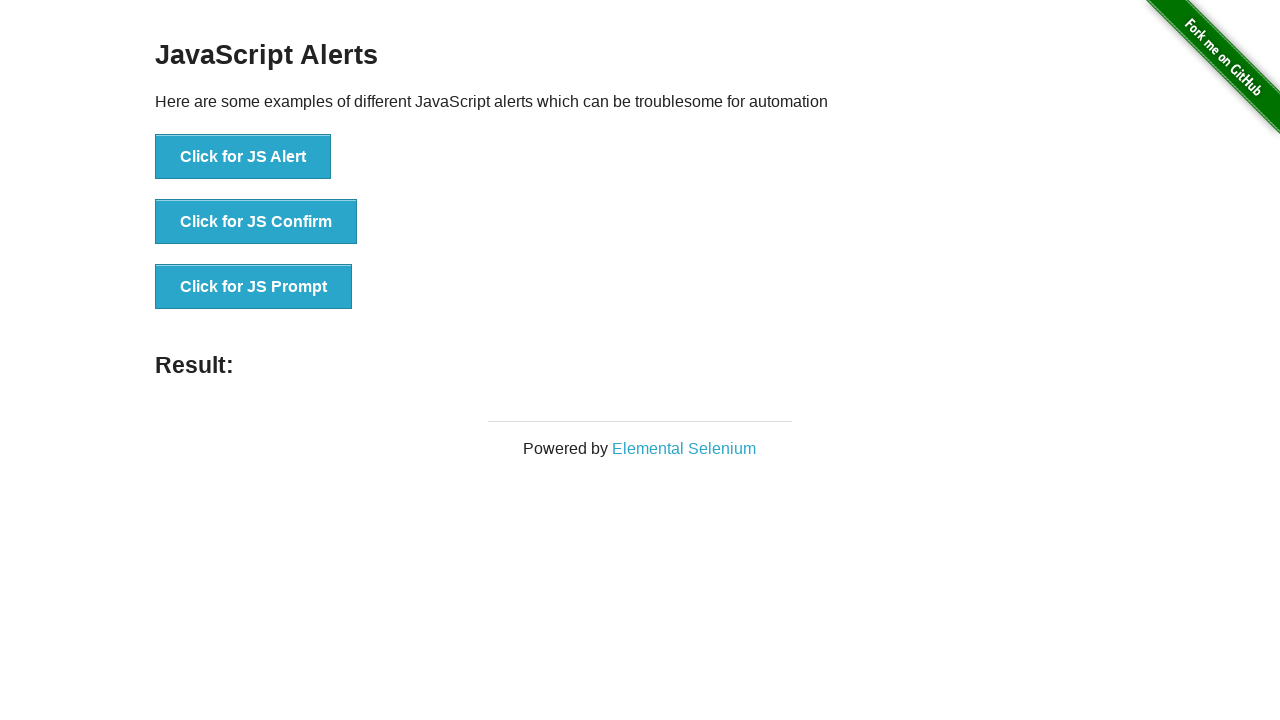

Clicked button to trigger JavaScript alert at (243, 157) on xpath=//button[text()='Click for JS Alert']
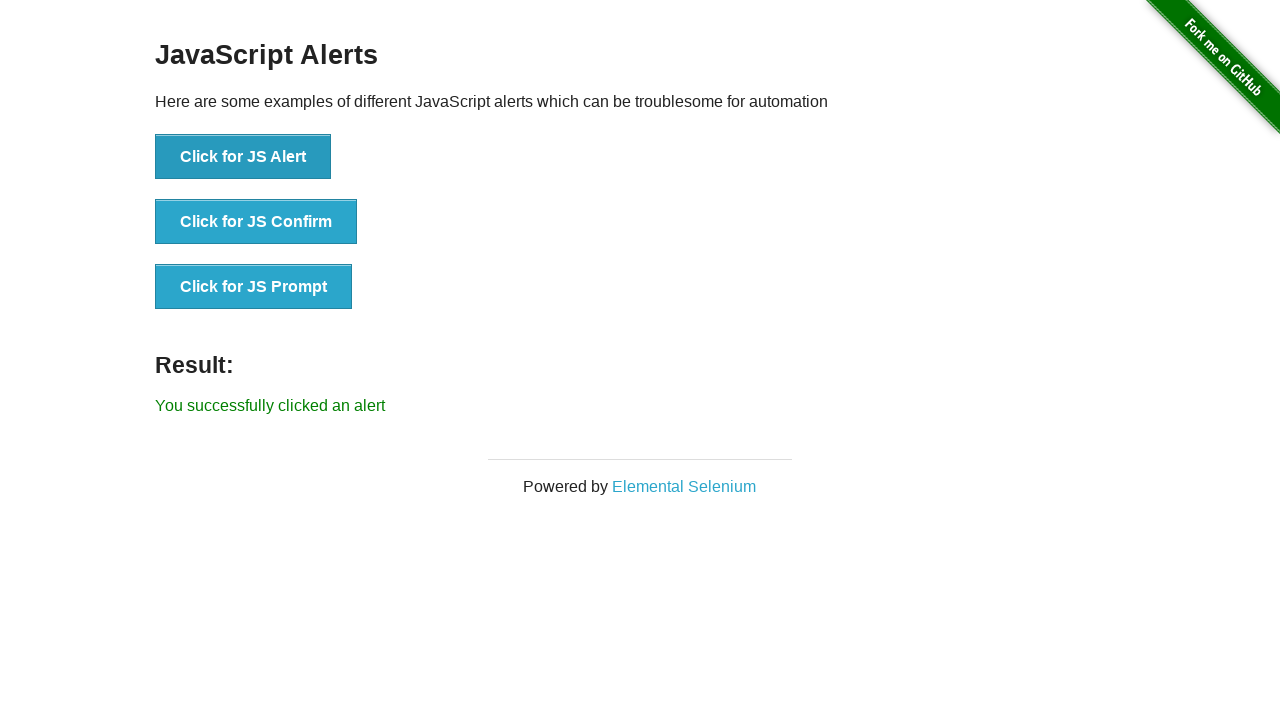

Set up dialog handler to accept alerts
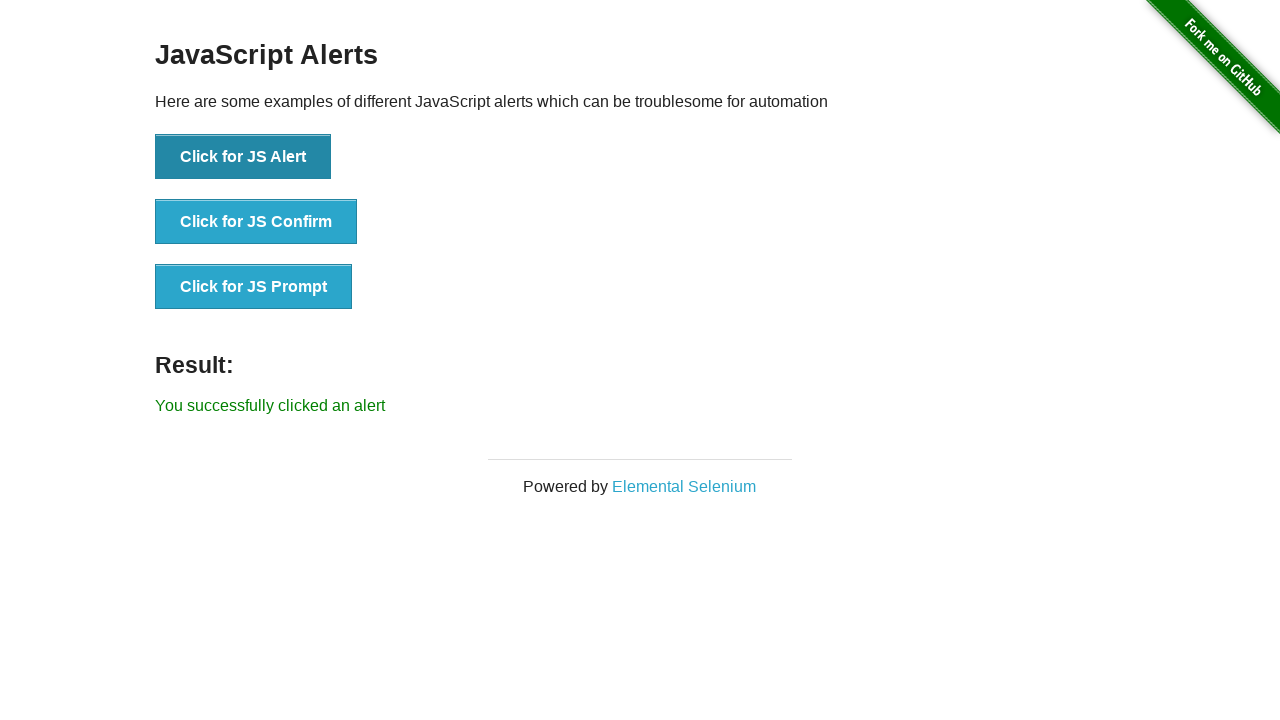

Alert was accepted and result element appeared
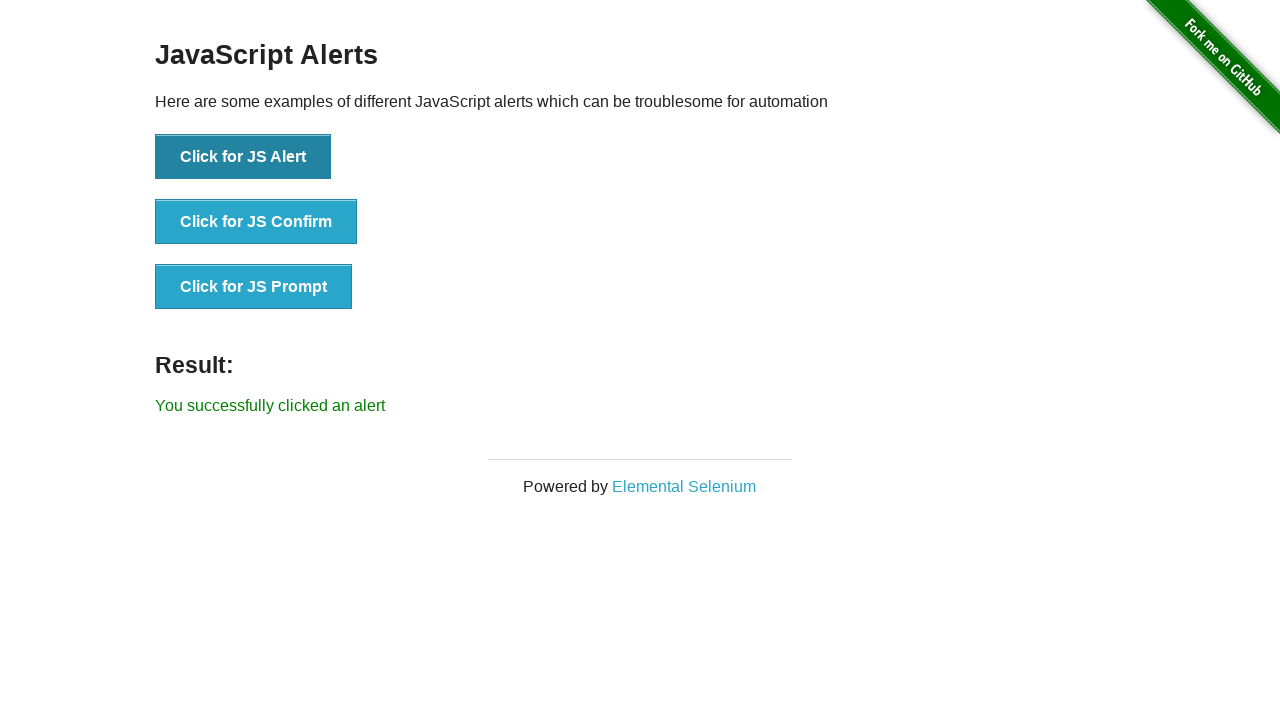

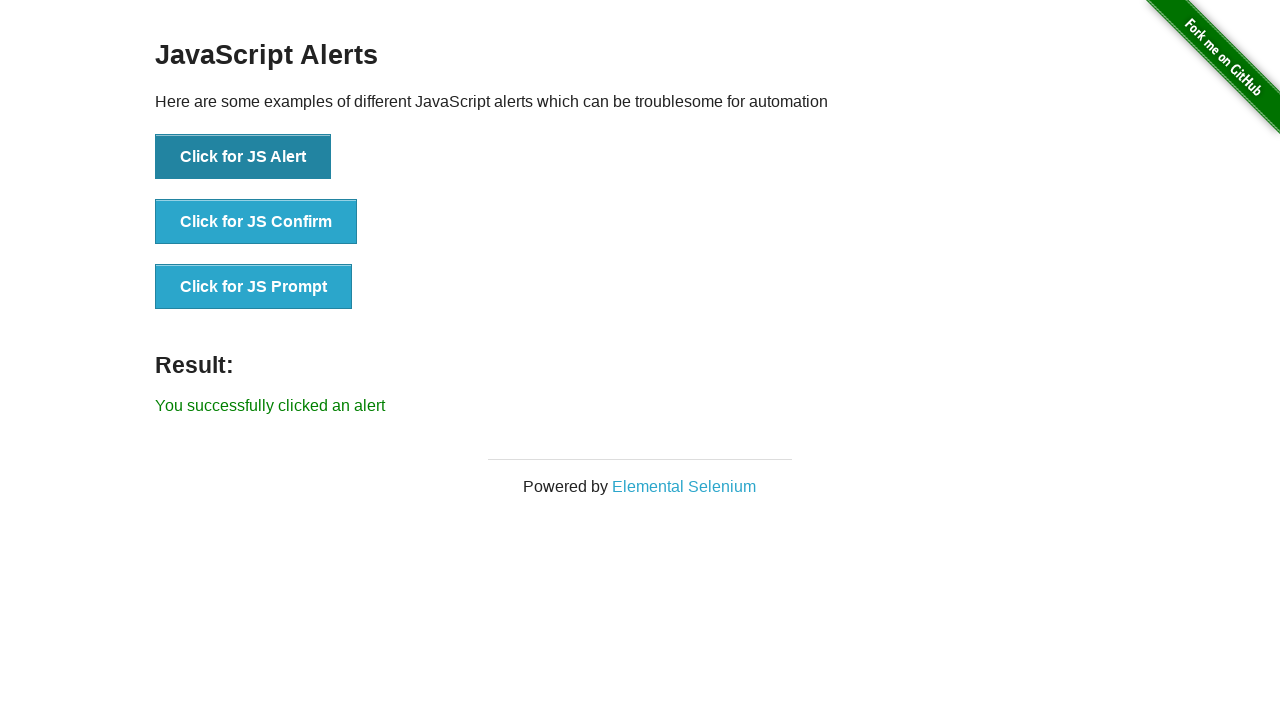